Tests HTML5 drag and drop functionality by dragging column A to column B and verifying the columns have swapped positions.

Starting URL: http://the-internet.herokuapp.com/drag_and_drop

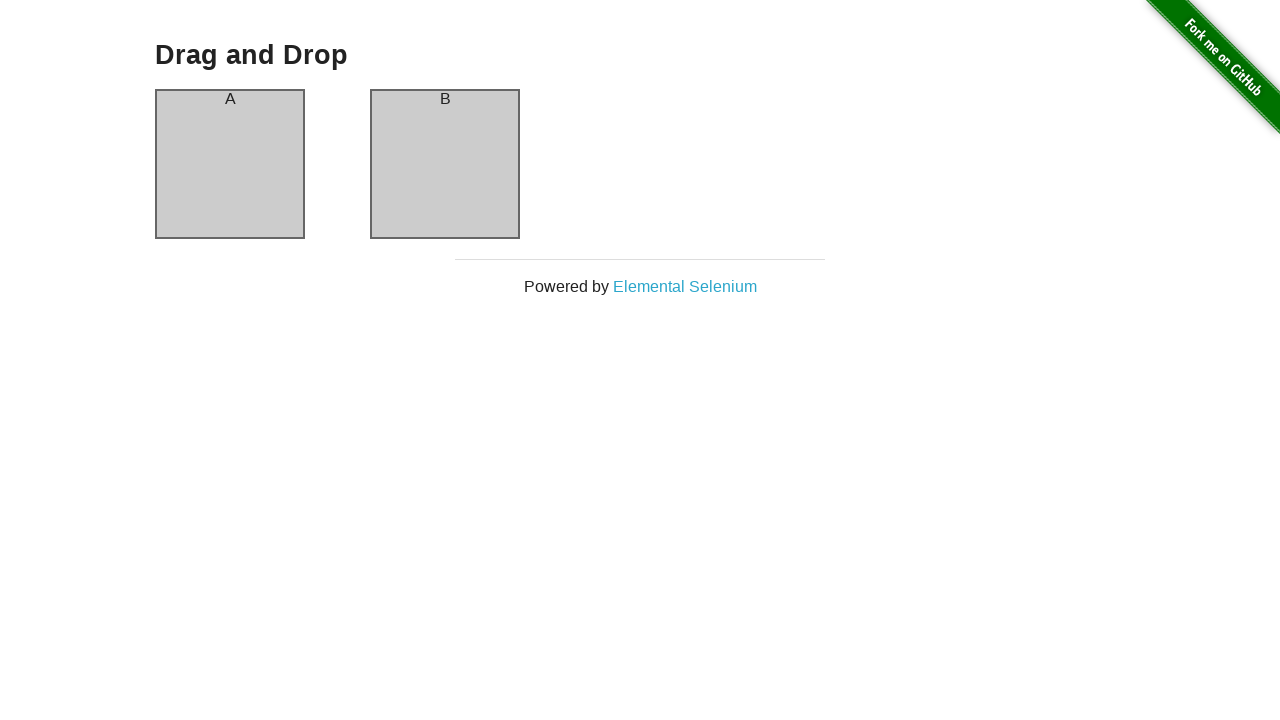

Dragged column A to column B at (445, 164)
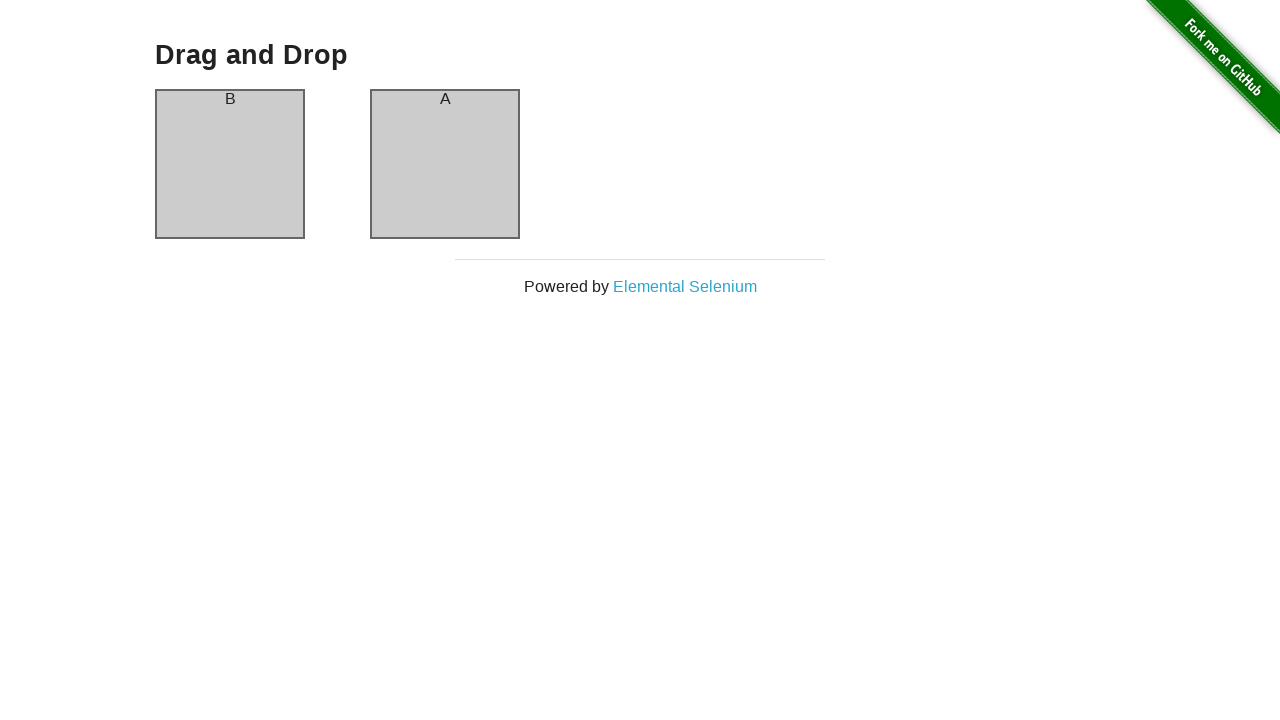

Column A element is visible after drag and drop
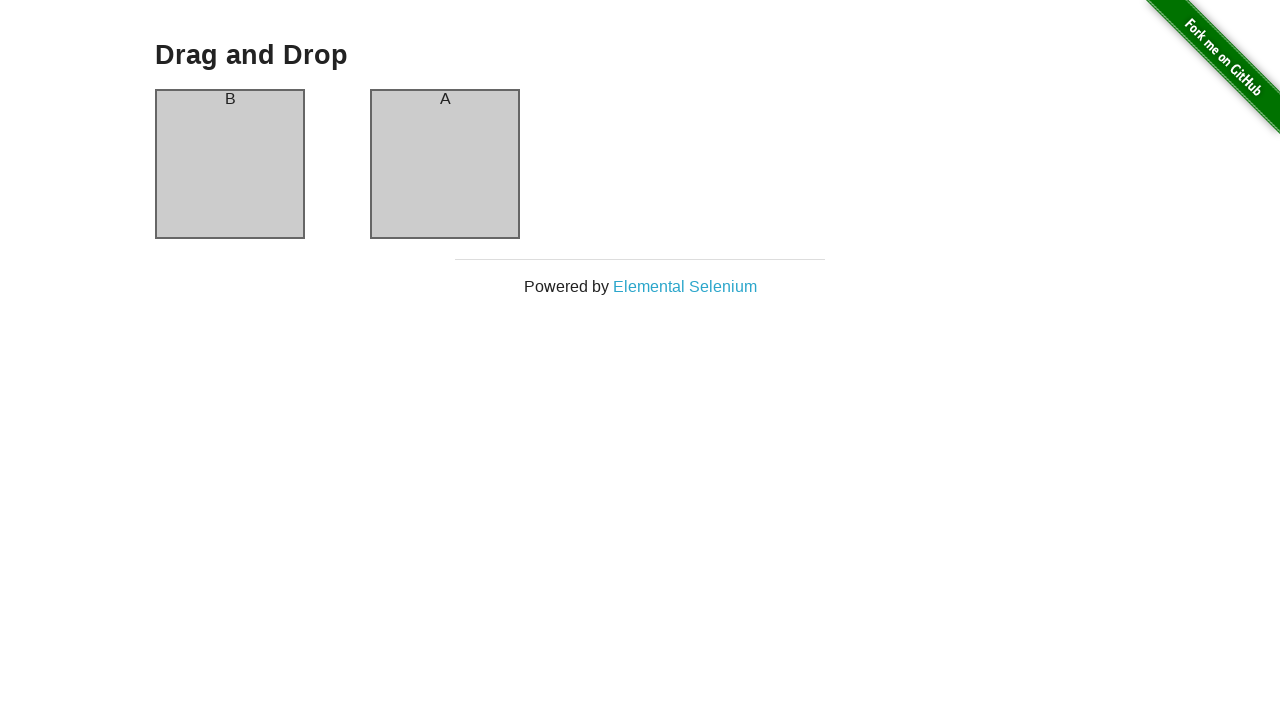

Column B element is visible after drag and drop
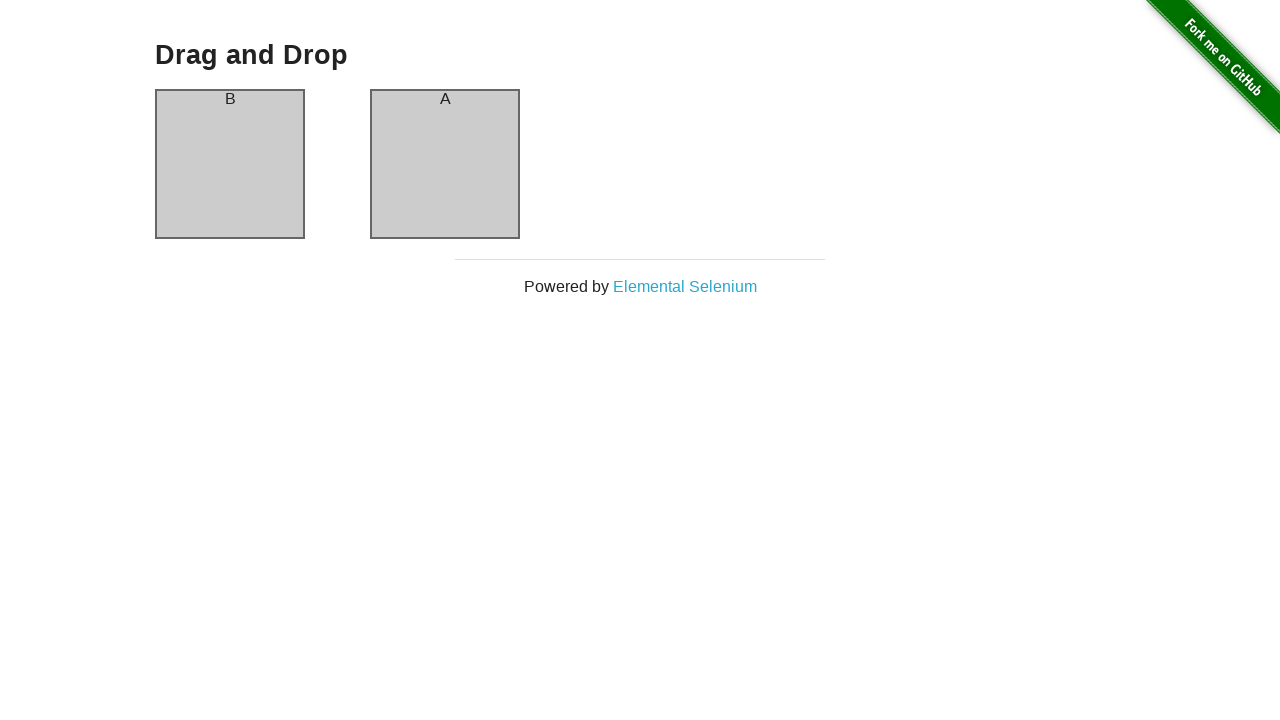

Retrieved text content from column A header
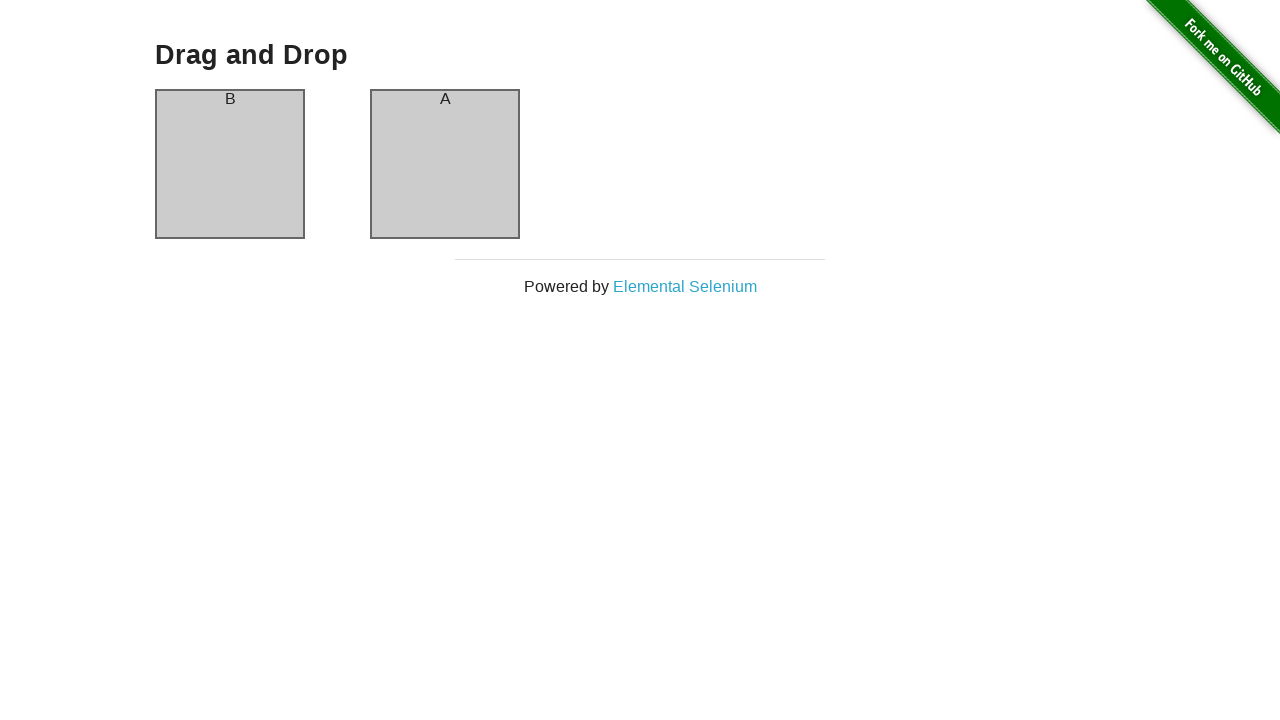

Retrieved text content from column B header
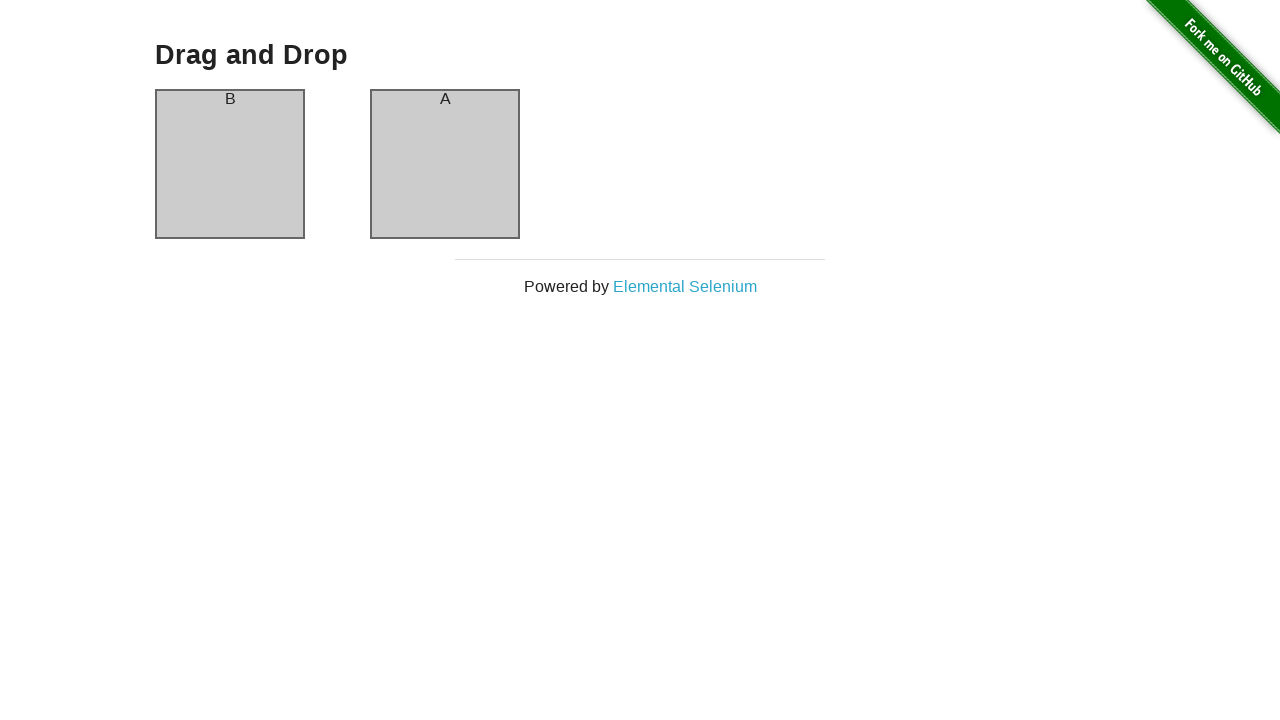

Verified column A now contains 'B' after swap
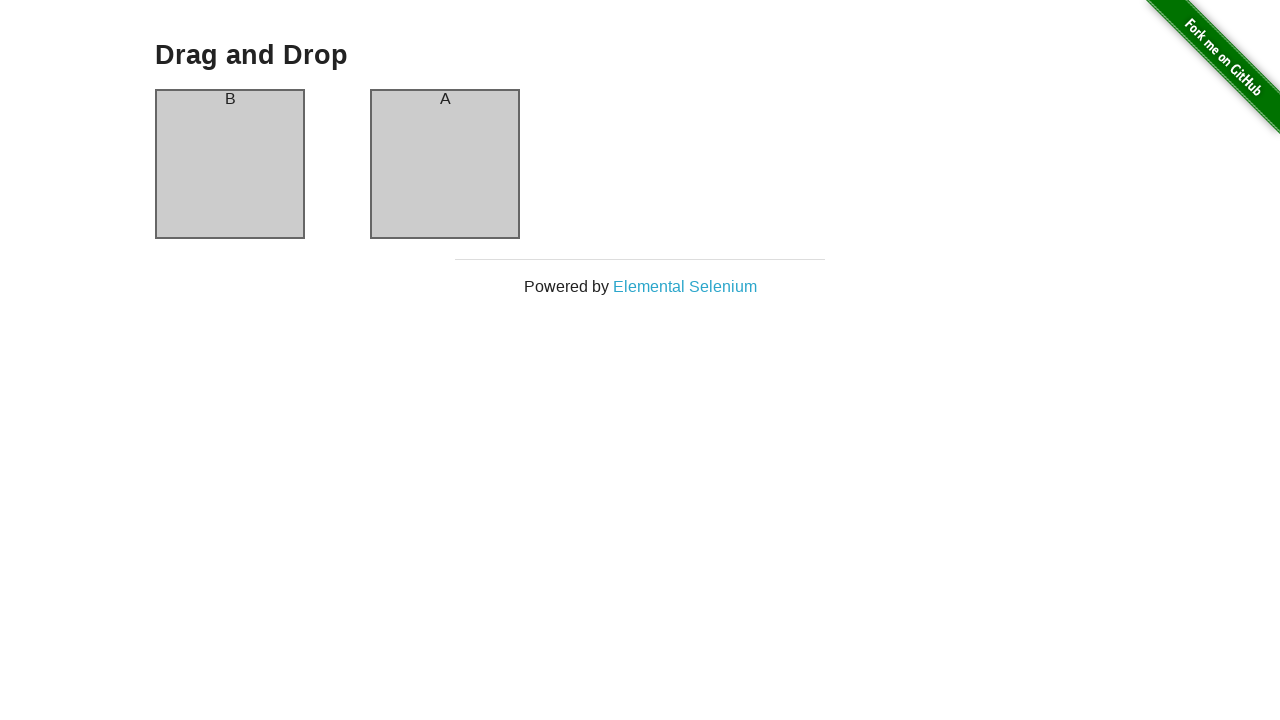

Verified column B now contains 'A' after swap
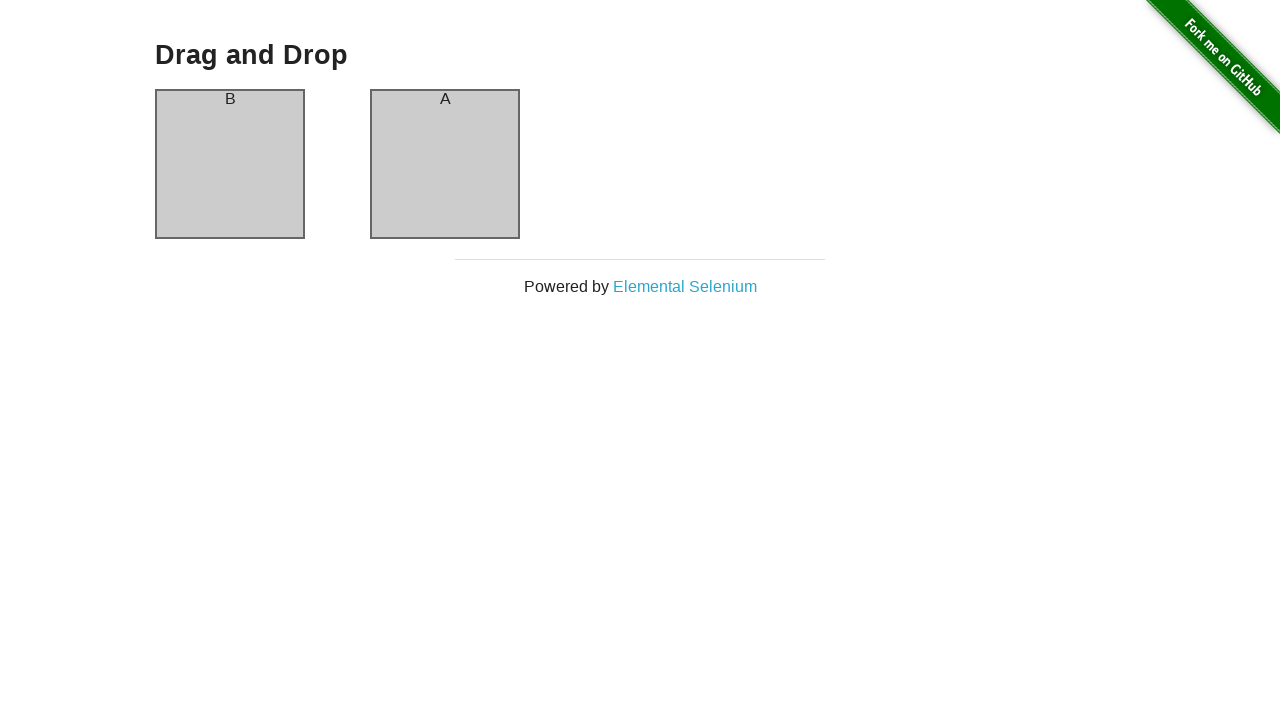

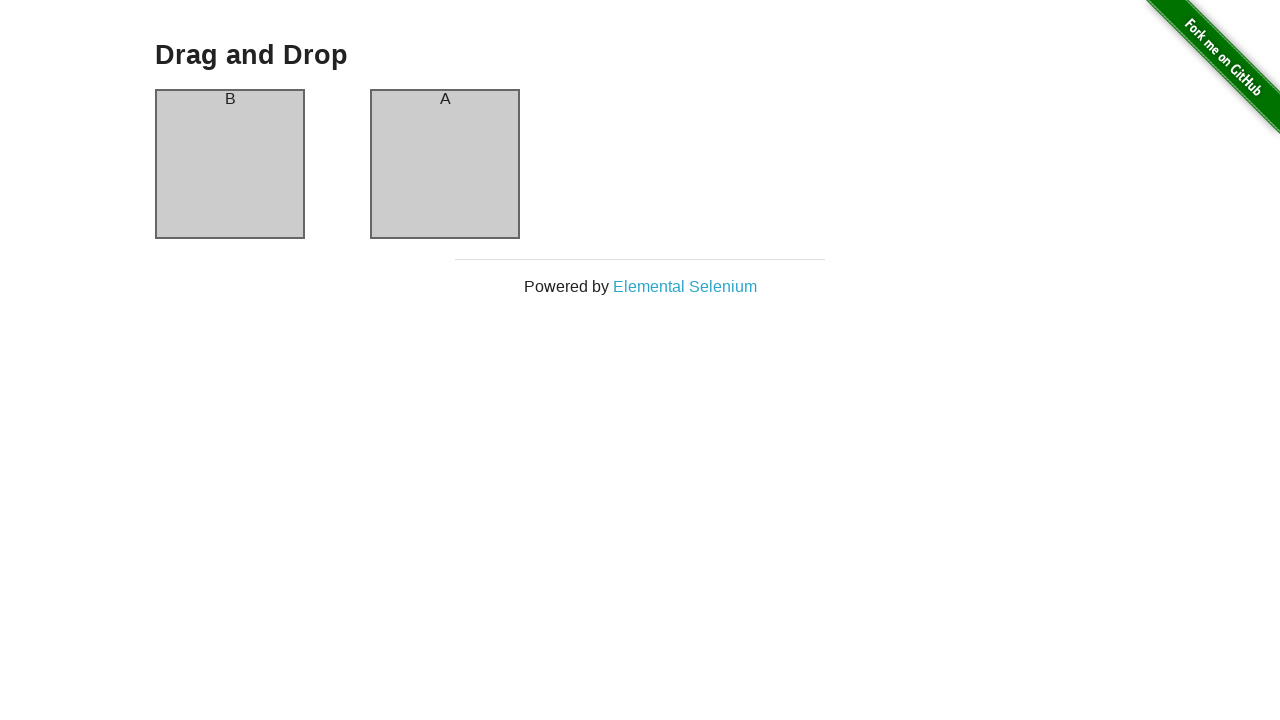